Scrolls to the protocols link and verifies it is clickable

Starting URL: https://webdriver.io/docs/api

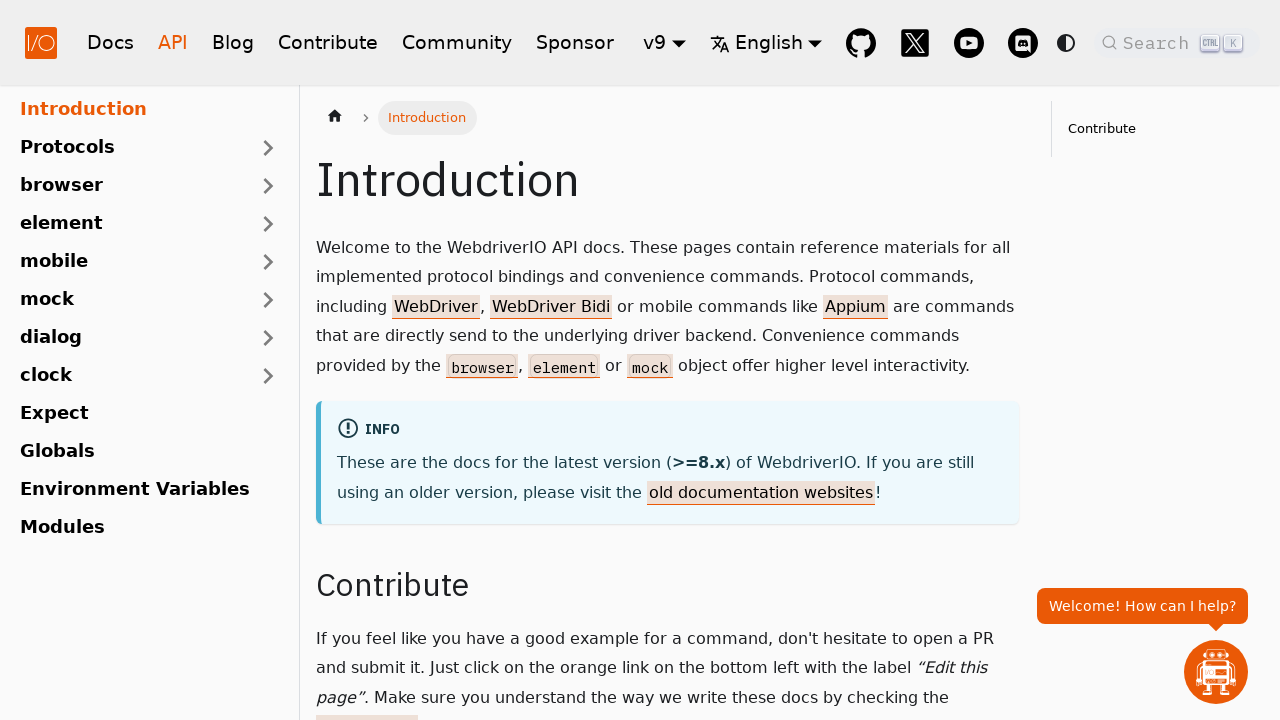

Located protocols link element in main navigation
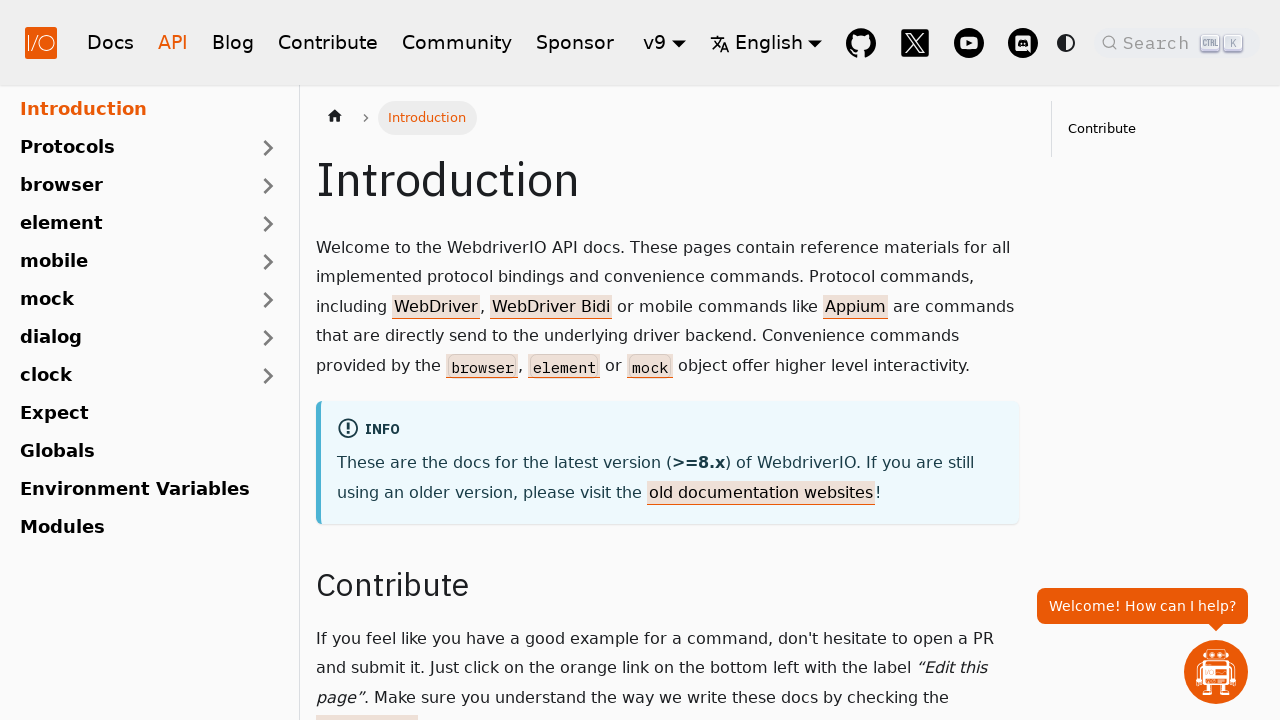

Scrolled to protocols link
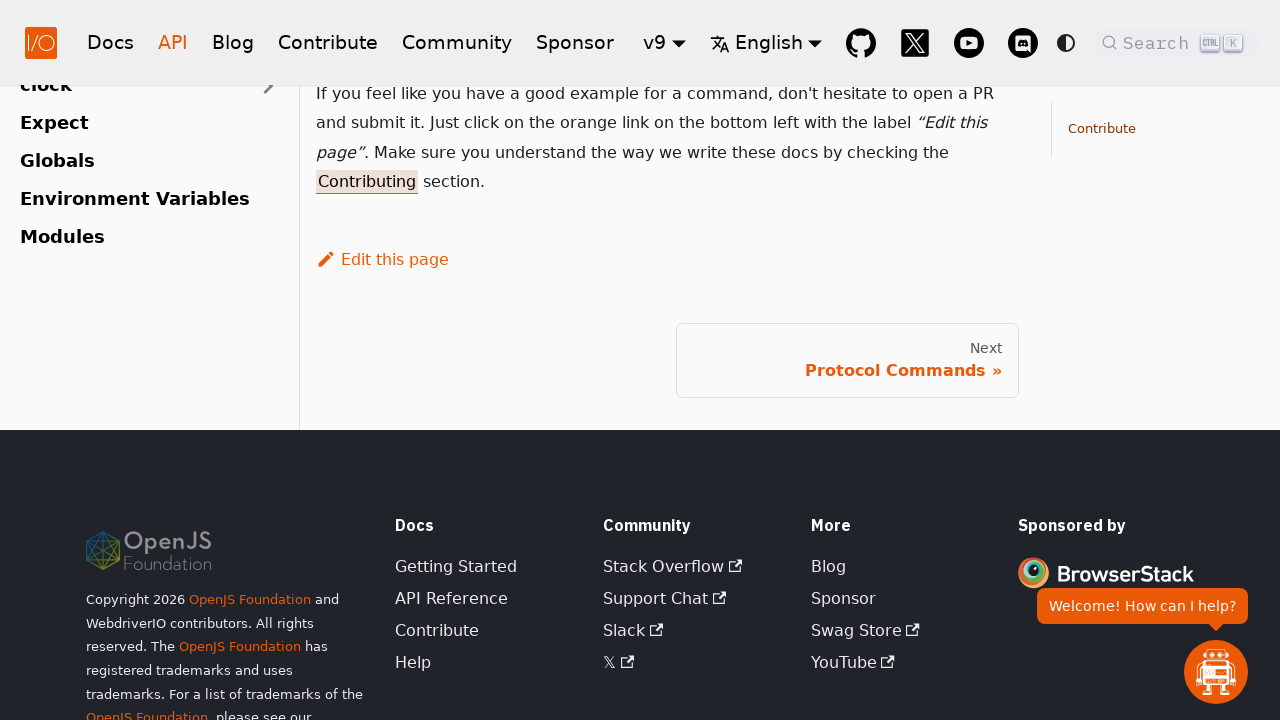

Verified protocols link is visible and clickable
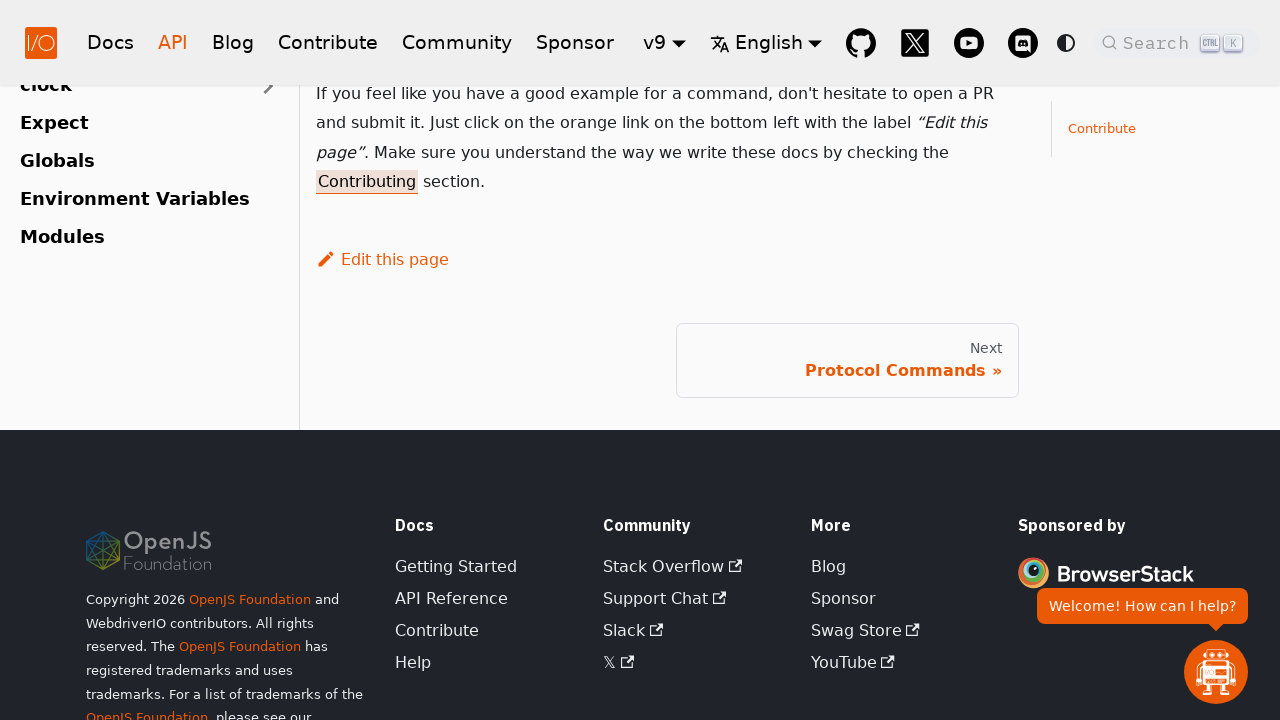

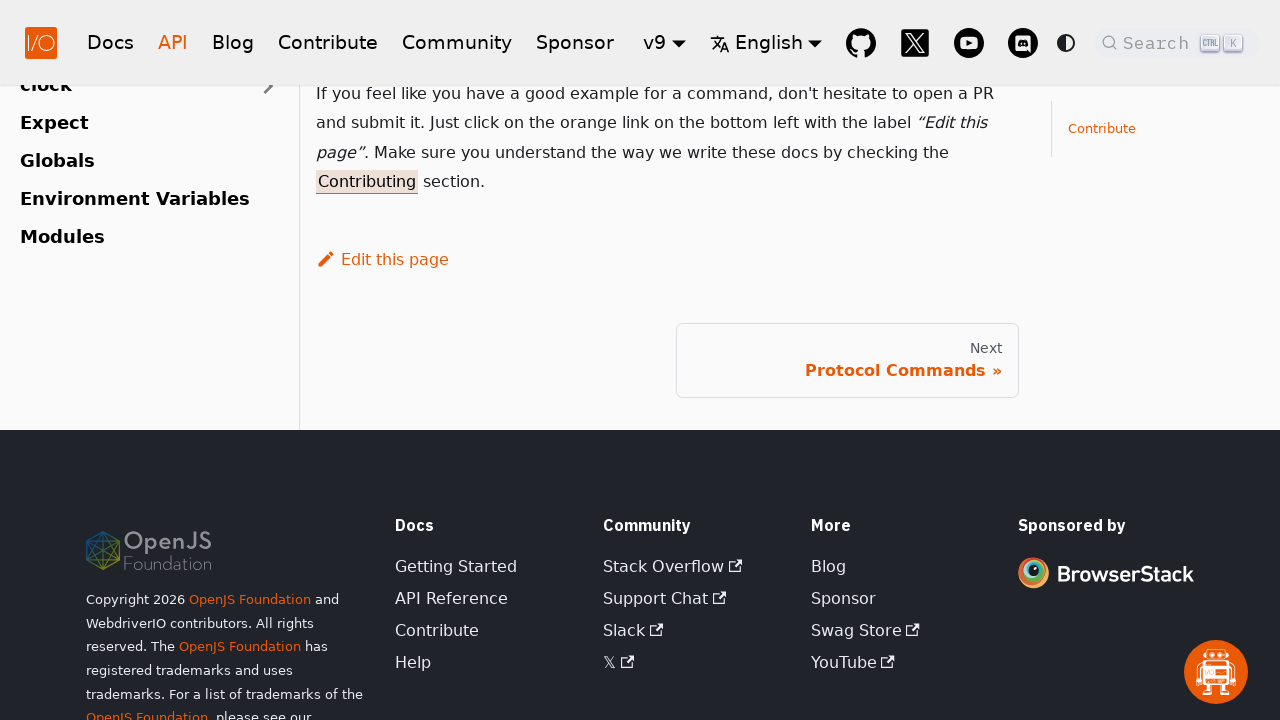